Navigates to the Tech With Tim website and verifies the page loads successfully

Starting URL: https://techwithtim.net

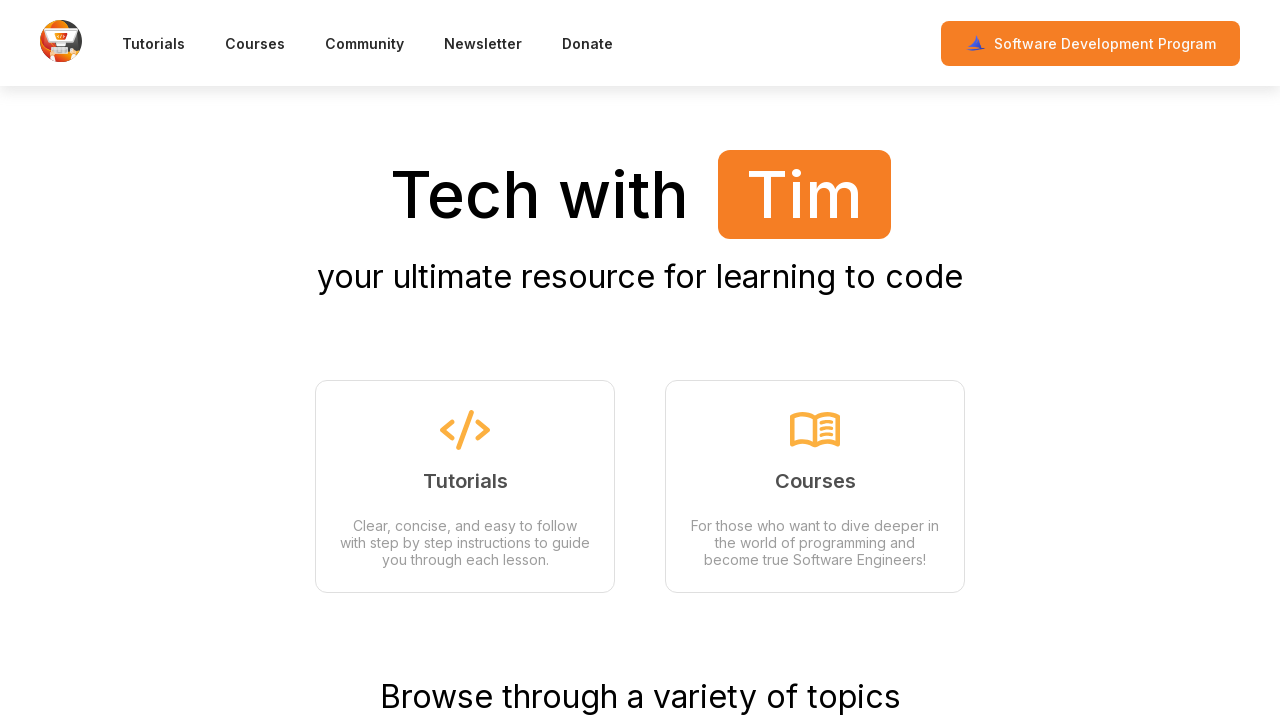

Waited for page DOM content to be loaded
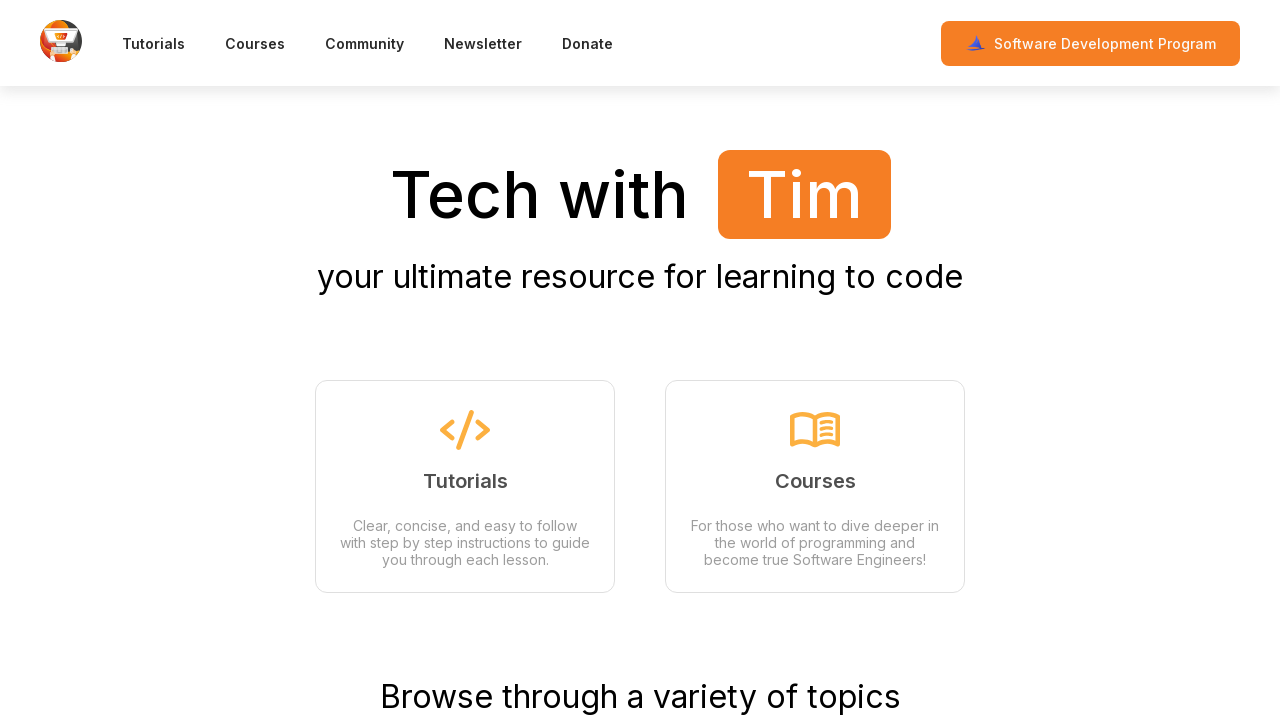

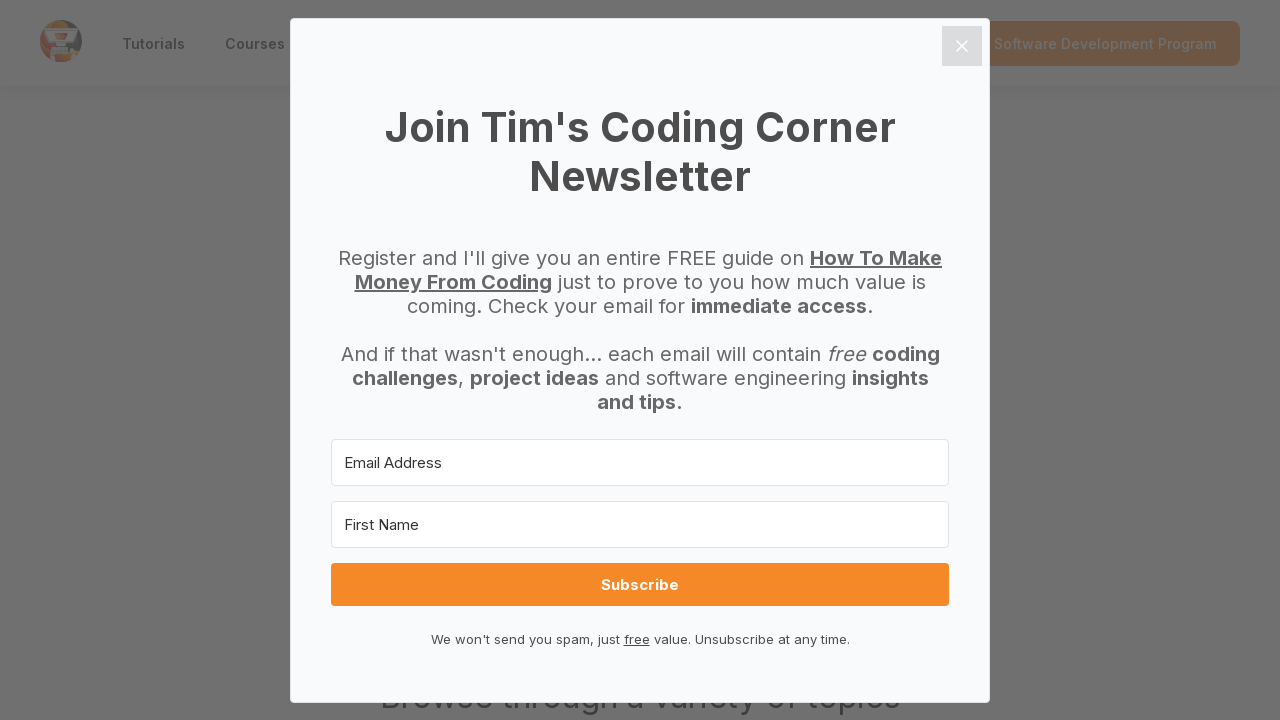